Tests an e-commerce site by navigating to homepage, searching for "phone", and verifying the first product result contains "phone" in its name

Starting URL: https://www.testotomasyonu.com

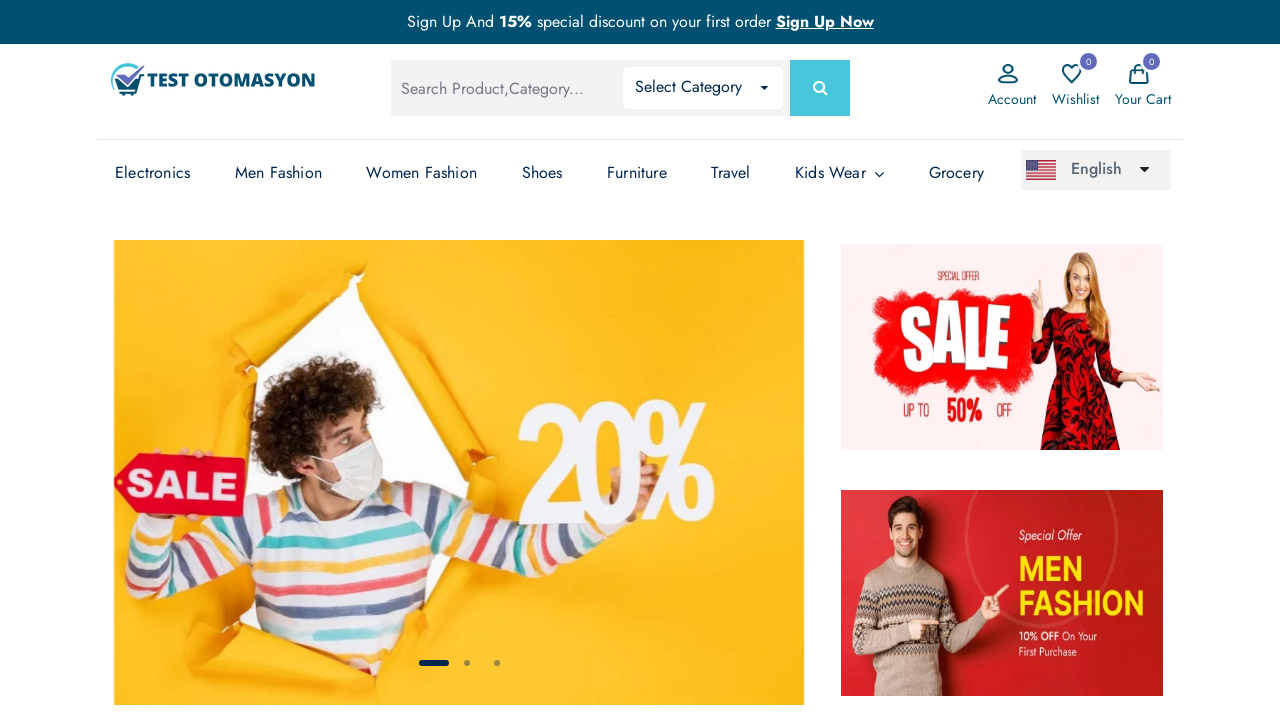

Verified URL contains 'testotomasyonu'
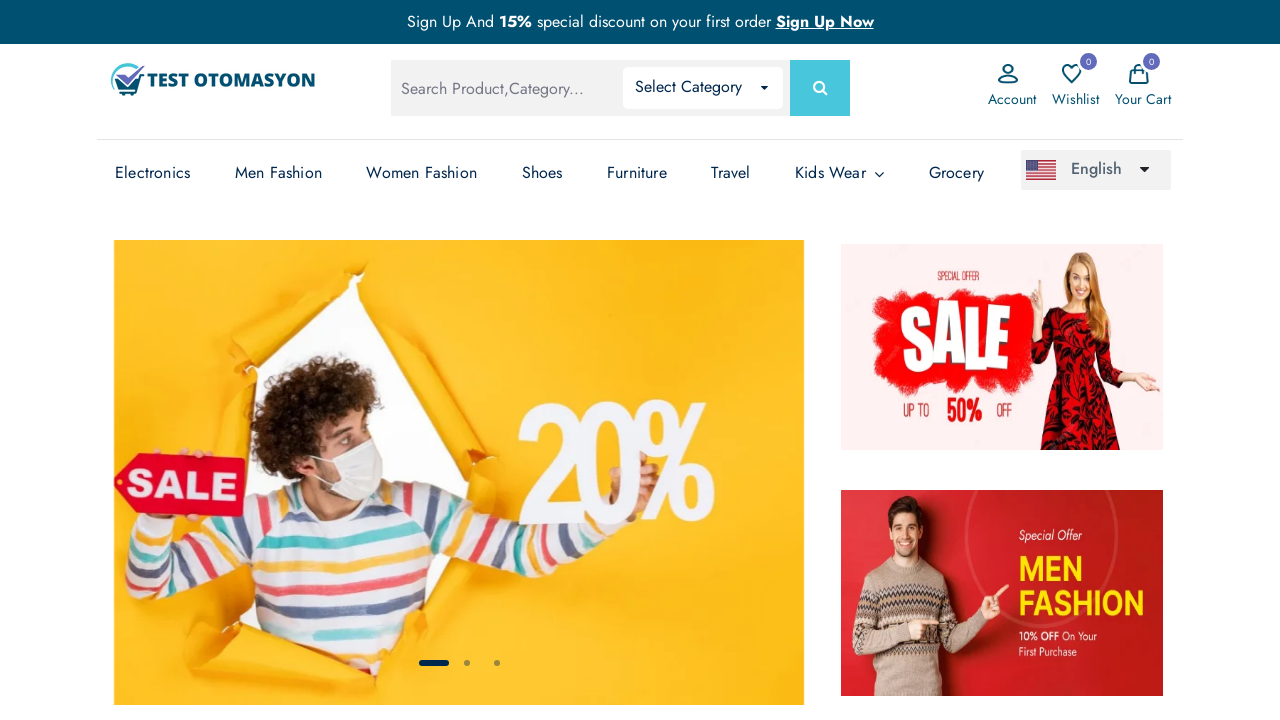

Located search box element
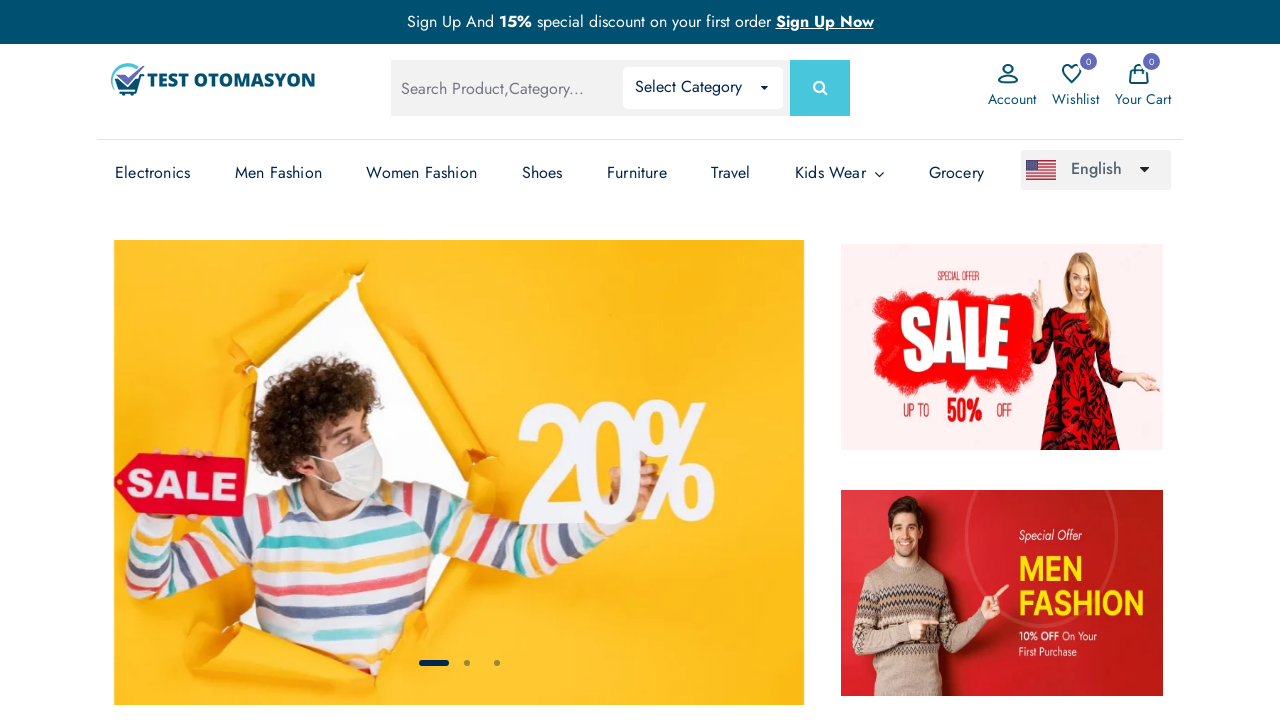

Filled search box with 'phone' on #global-search
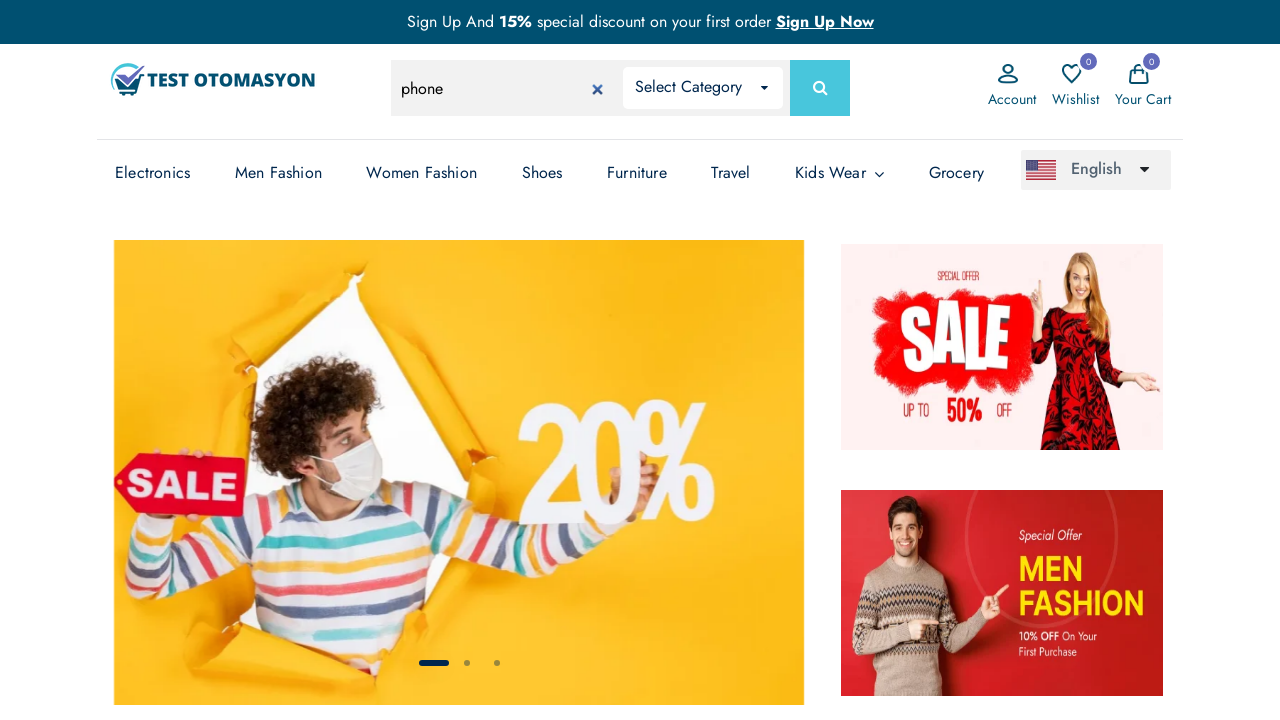

Pressed Enter to submit search on #global-search
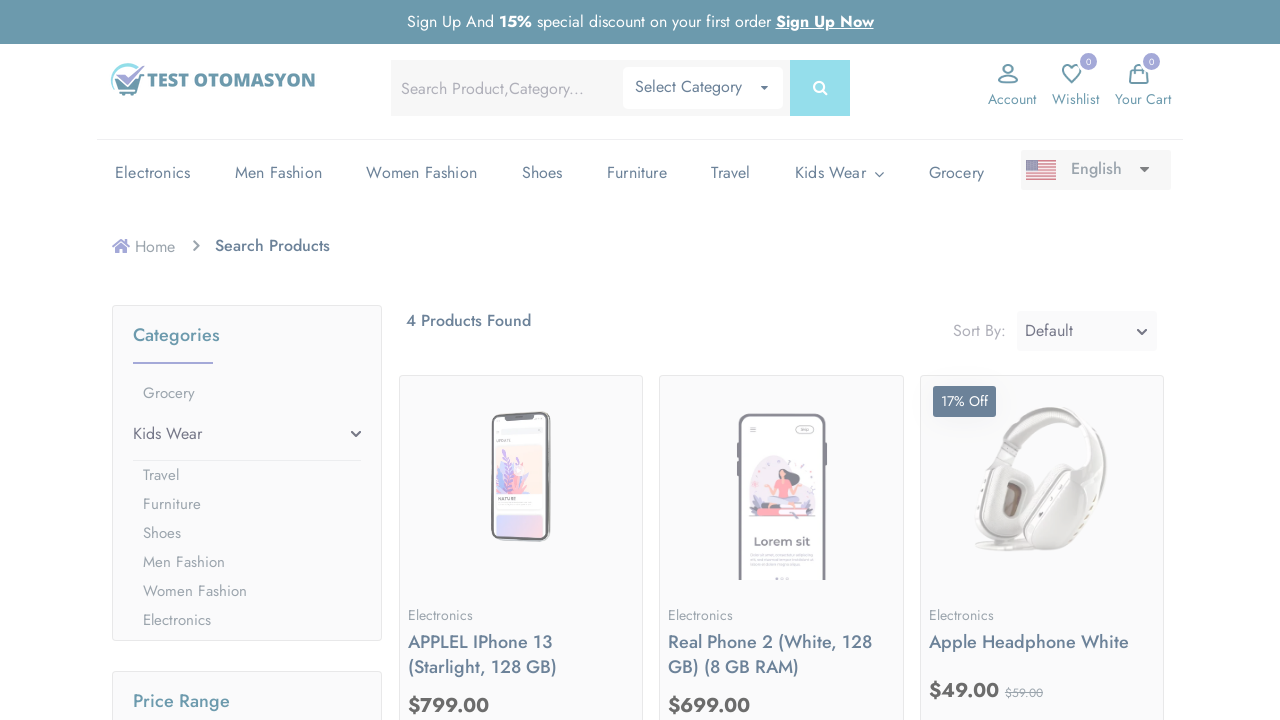

Search results page loaded with product images
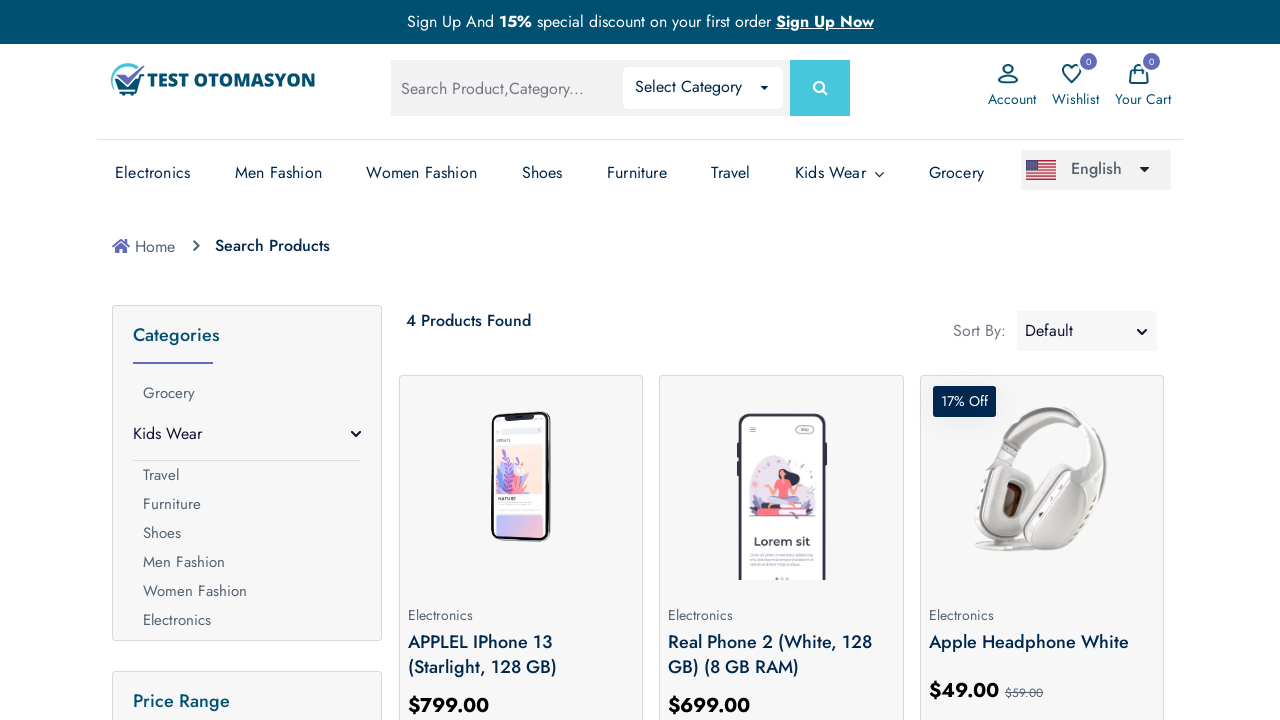

Verified 4 search results found
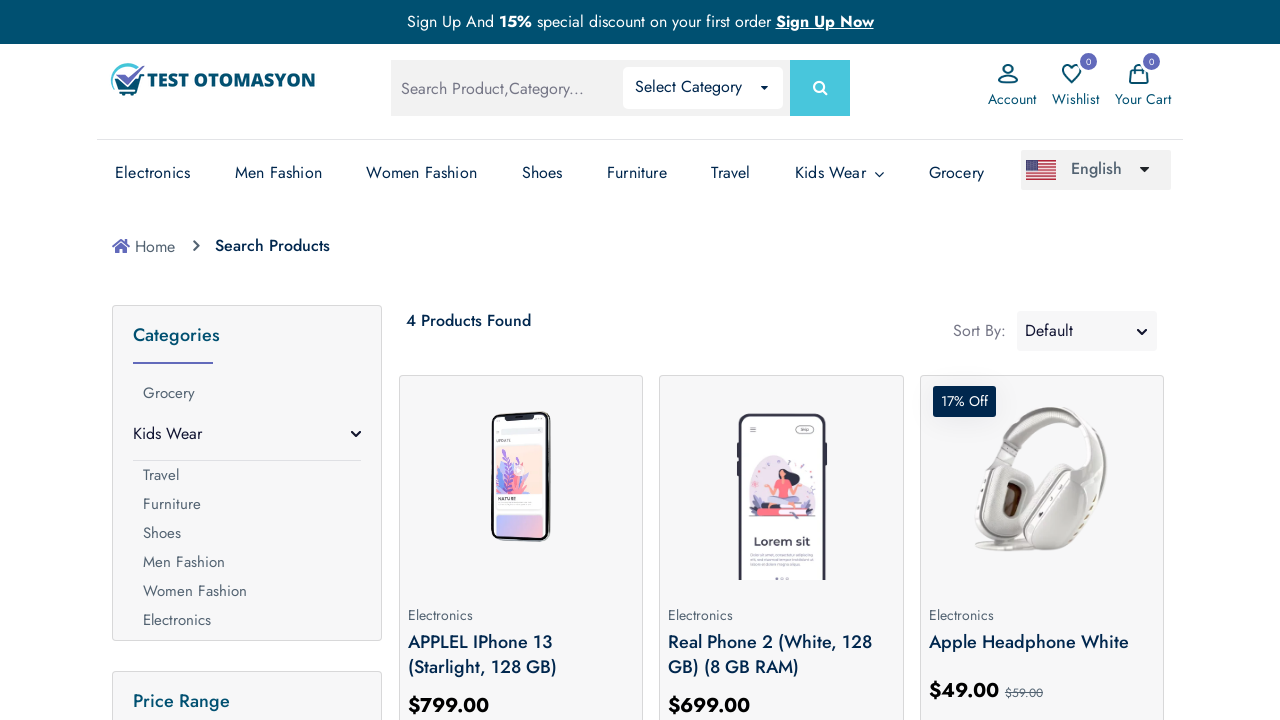

Clicked on first product result at (521, 480) on [class*='prod-img'] >> nth=0
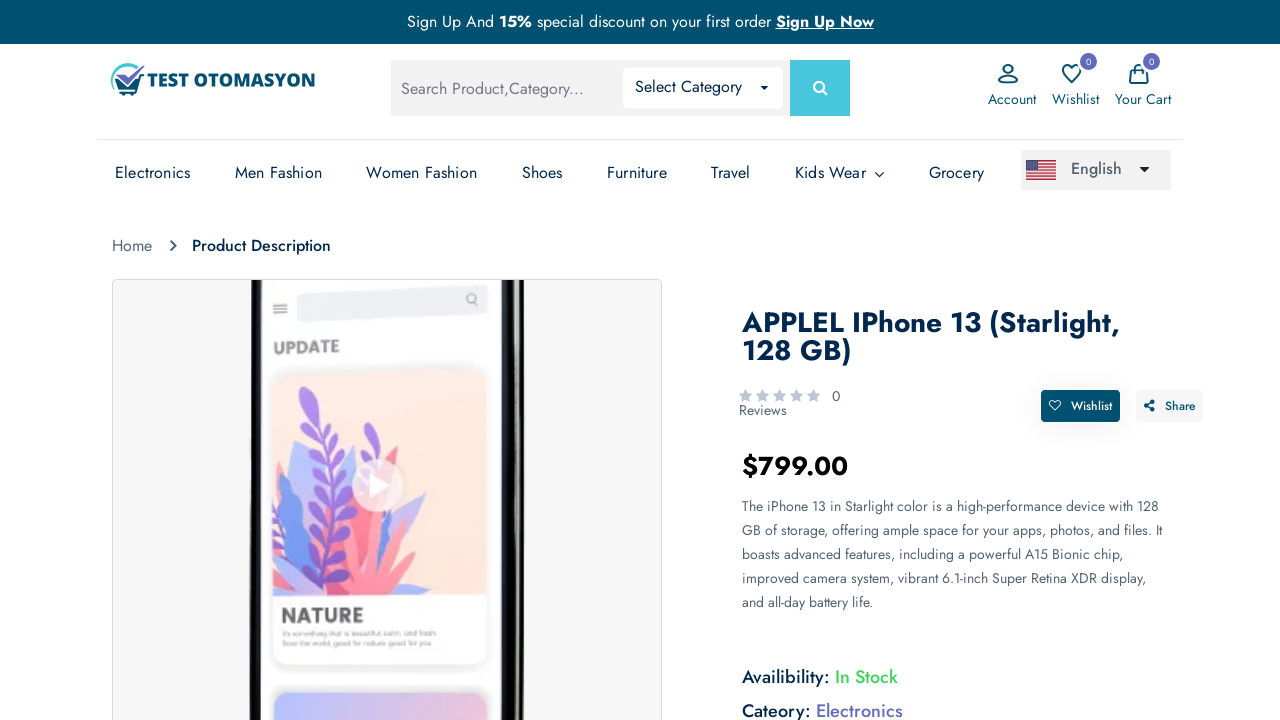

Located product name element
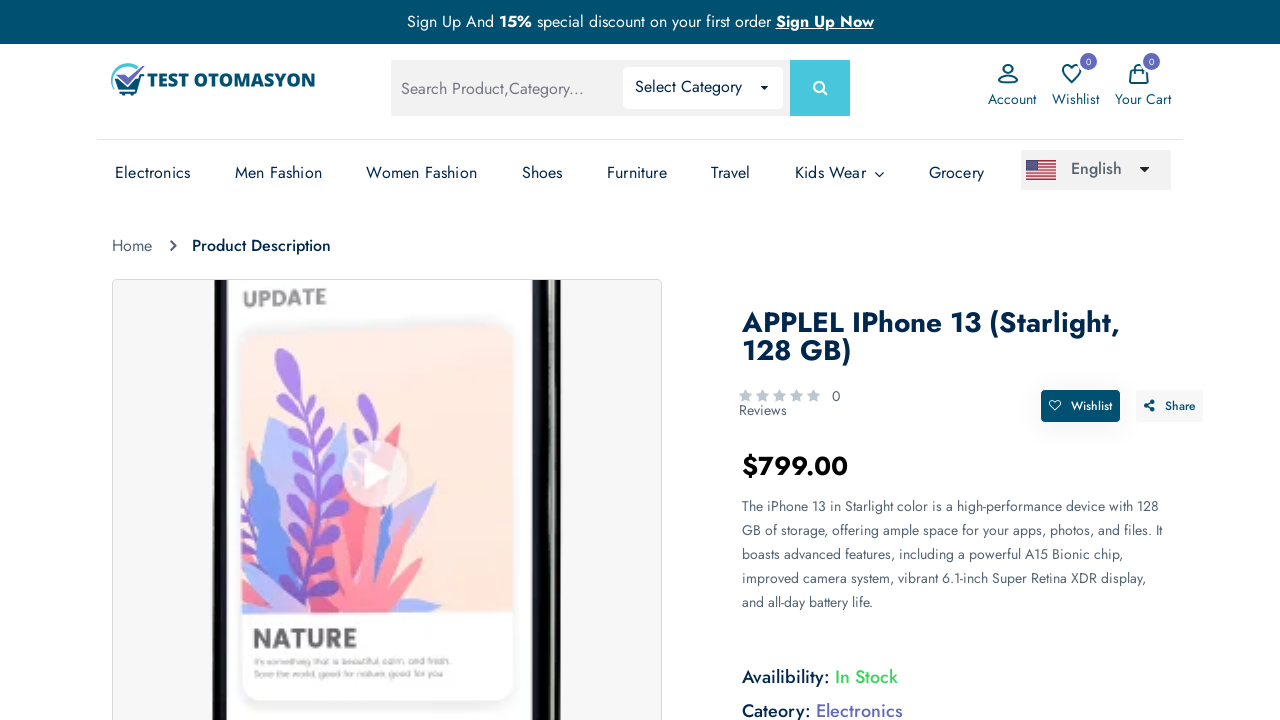

Retrieved product name: 'applel iphone 13 (starlight, 128 gb)'
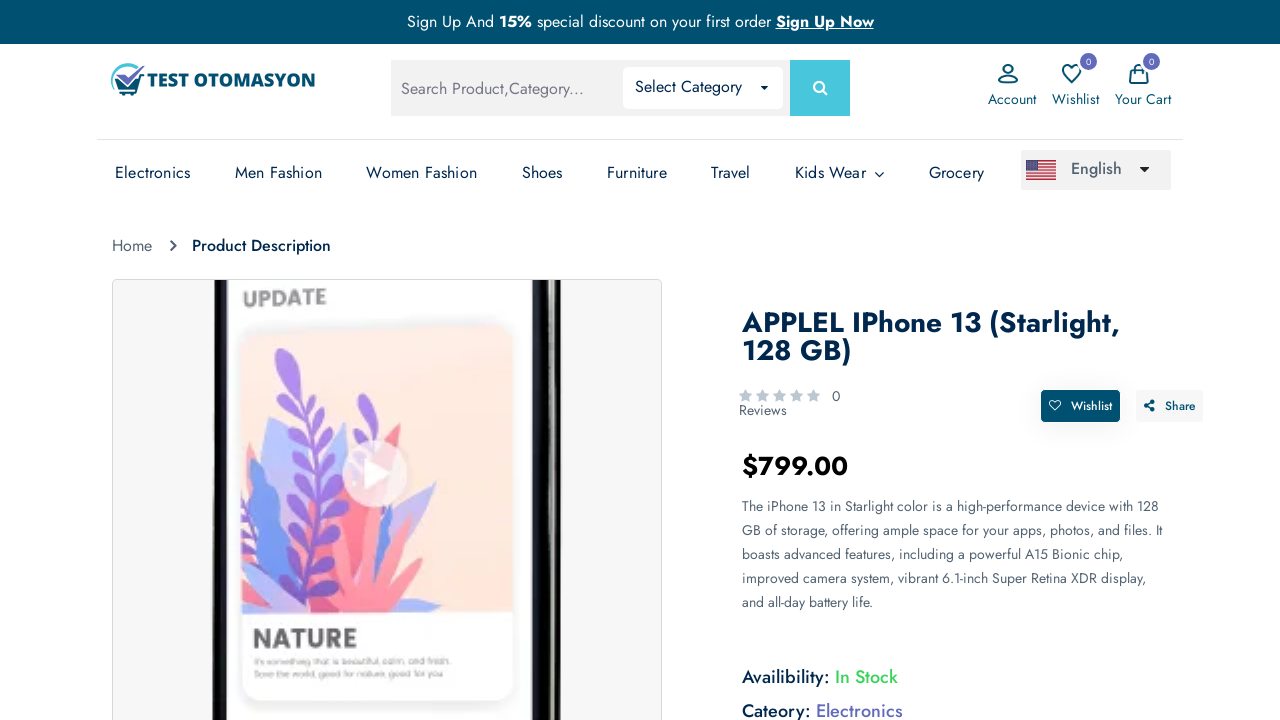

Verified product name contains 'phone'
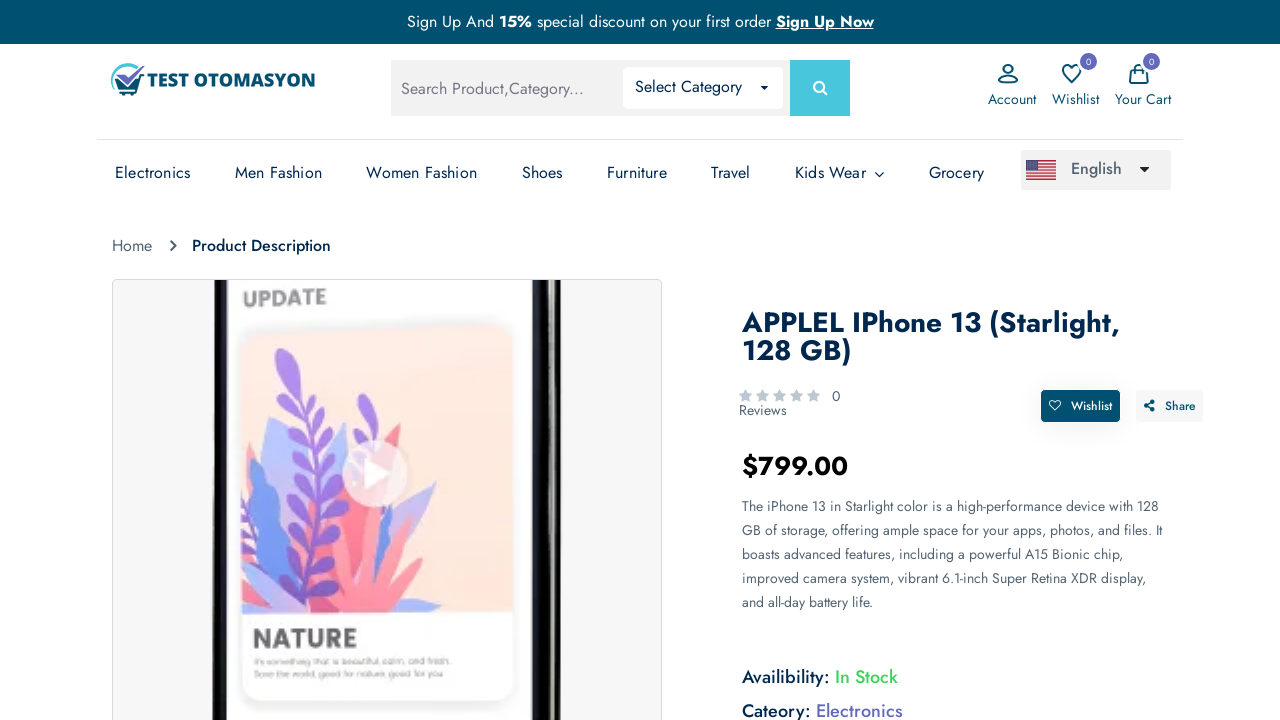

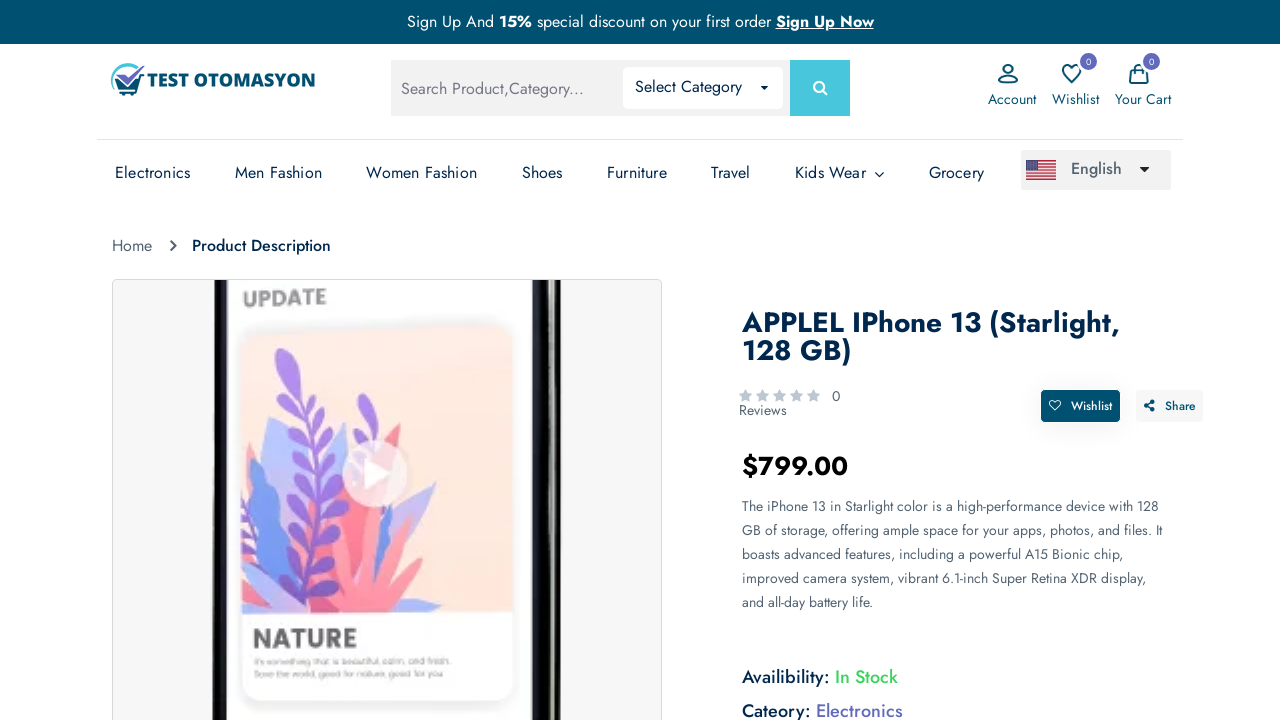